Tests keyboard key press functionality by sending Space and Left arrow keys to an element and verifying the result text displays the correct key pressed.

Starting URL: http://the-internet.herokuapp.com/key_presses

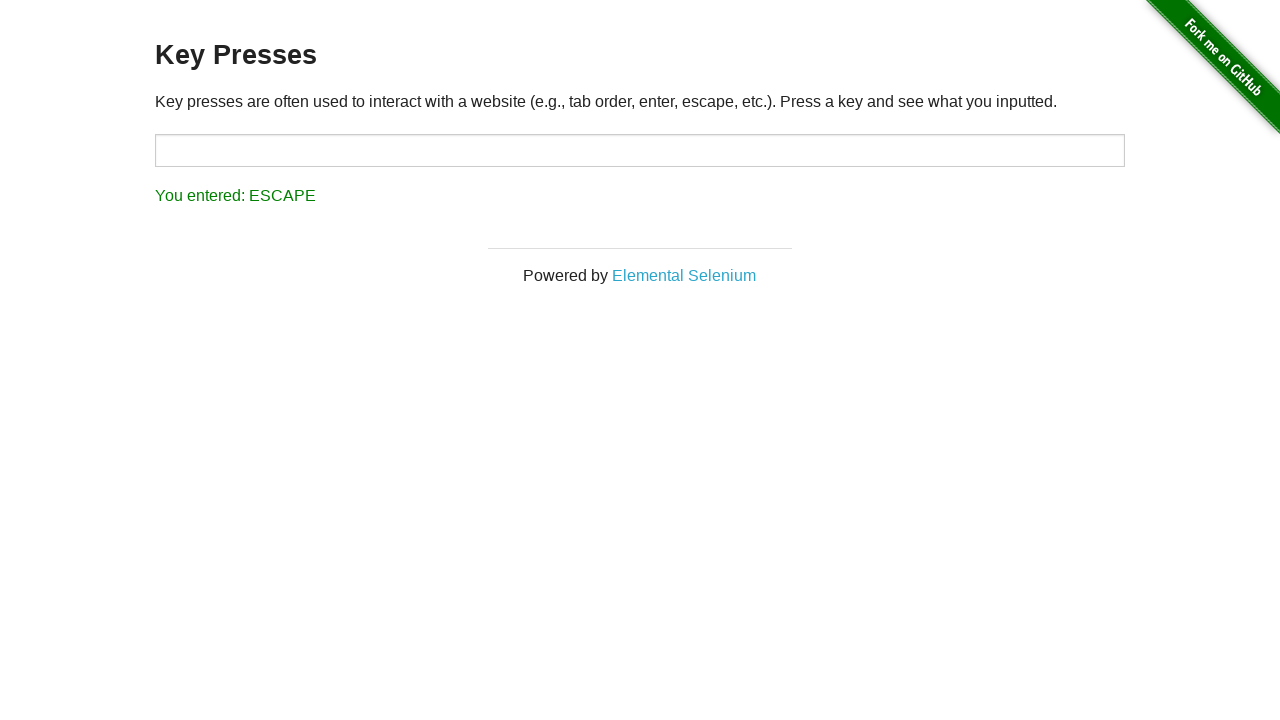

Pressed Space key on target element on #target
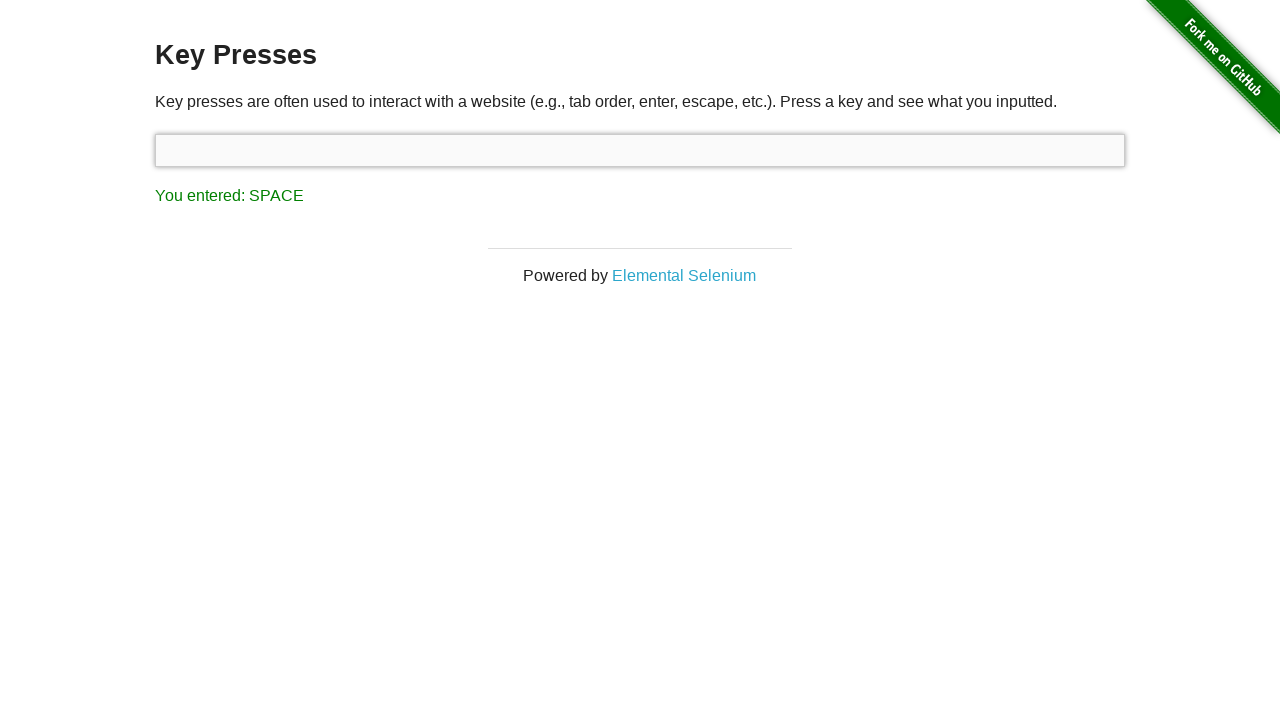

Result element loaded after Space key press
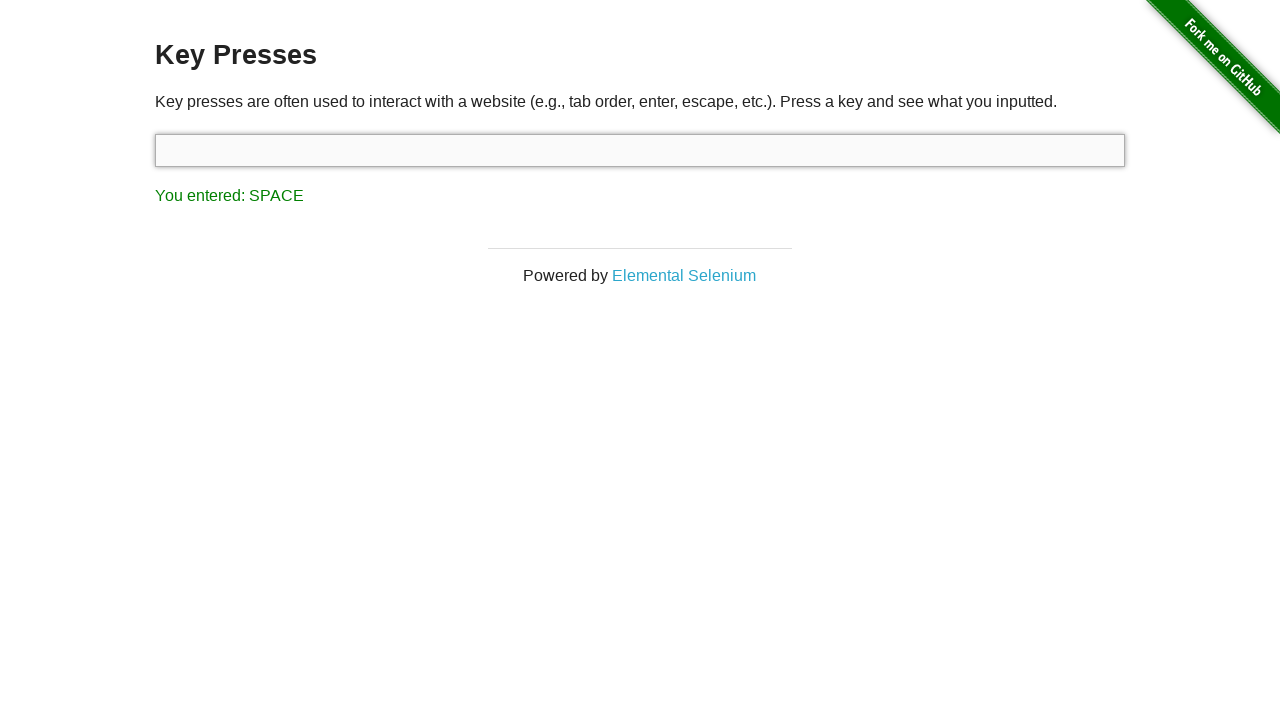

Verified result text displays 'You entered: SPACE'
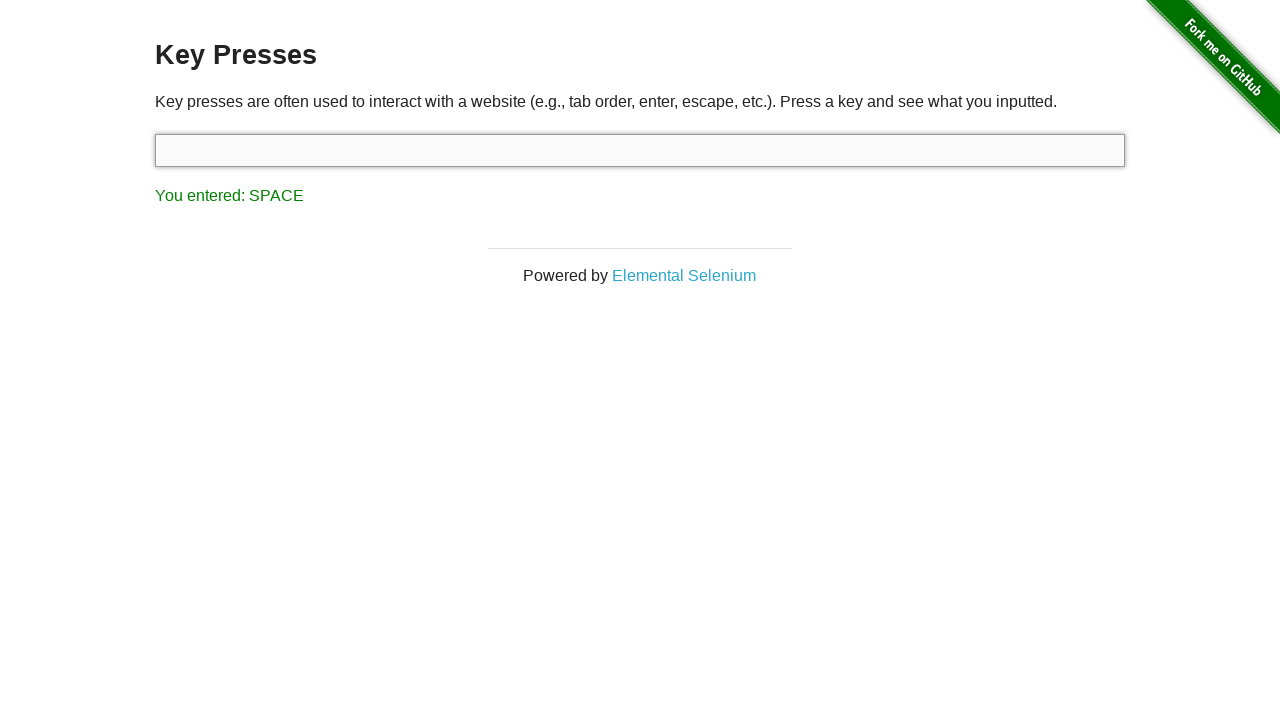

Pressed Left arrow key using keyboard
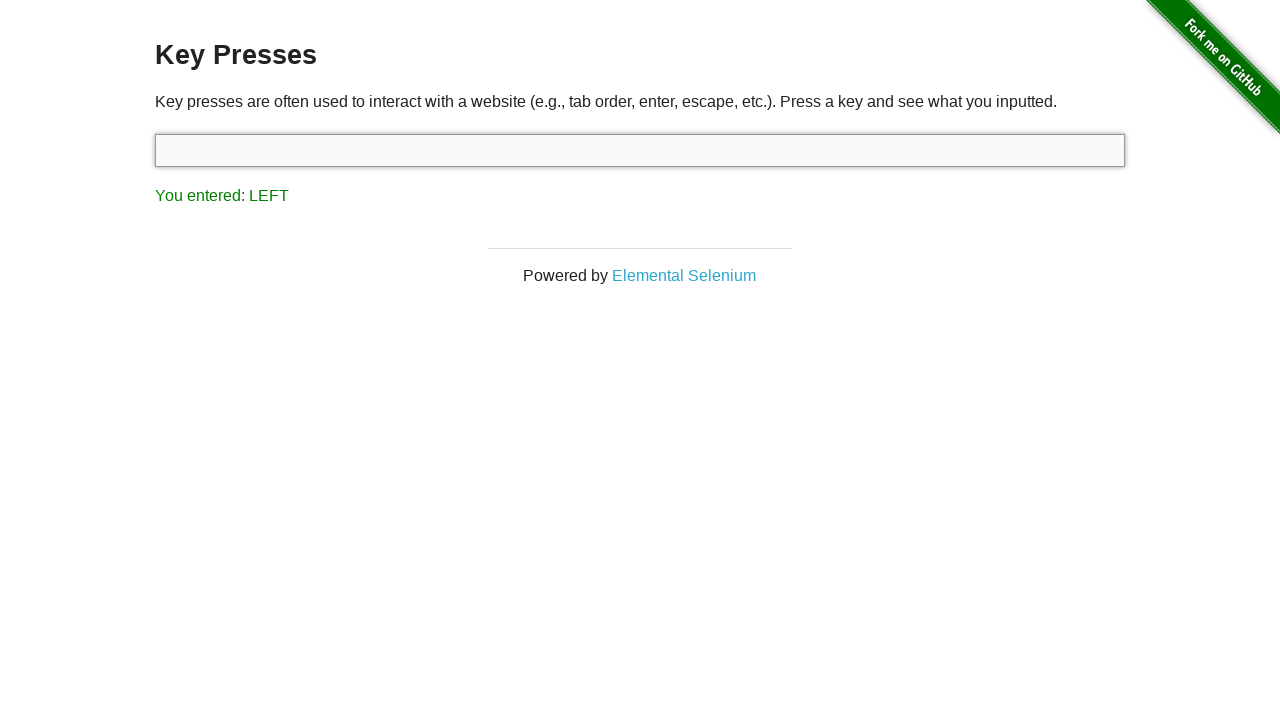

Verified result text displays 'You entered: LEFT'
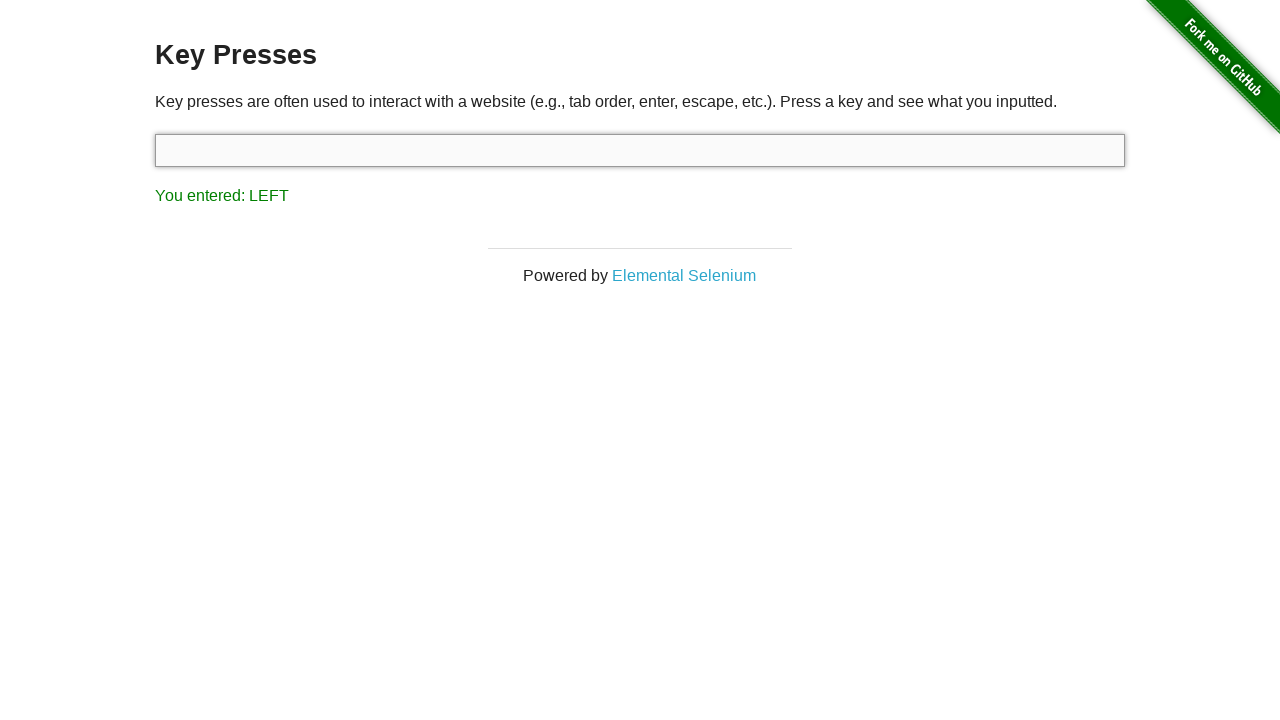

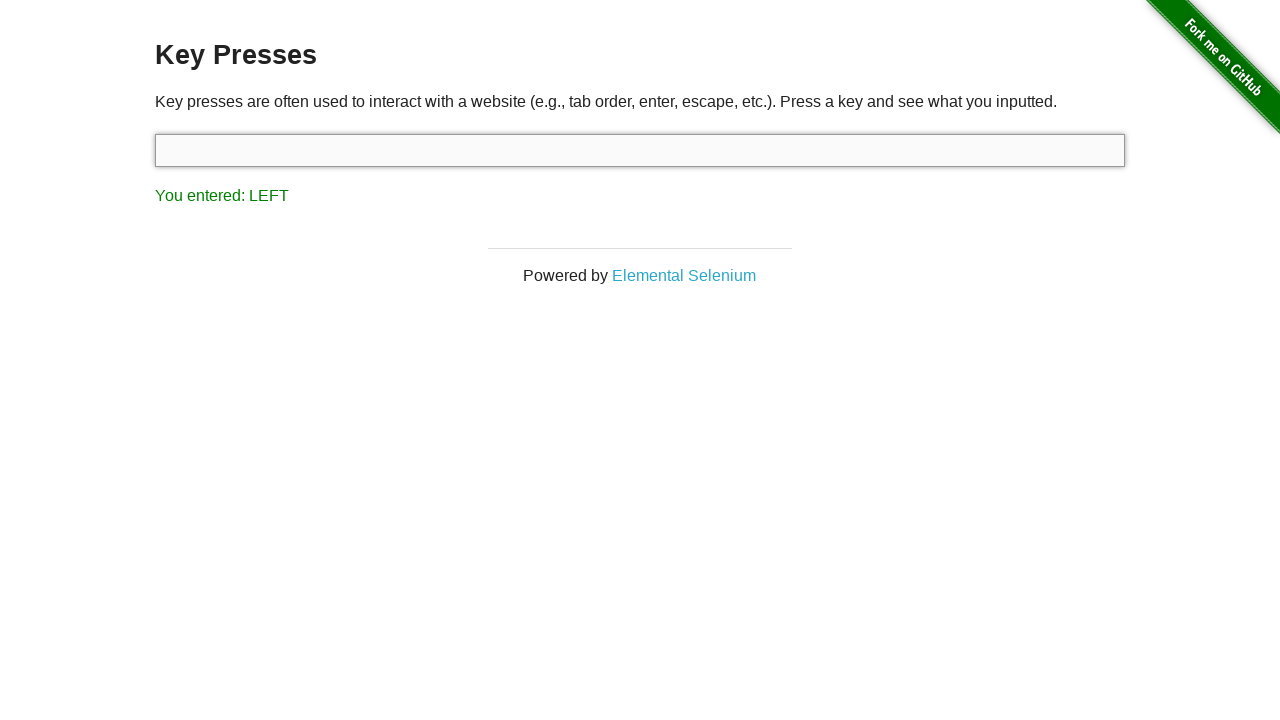